Navigates to OpenCart registration page and fills in the first name field

Starting URL: https://naveenautomationlabs.com/opencart/index.php?route=account/register

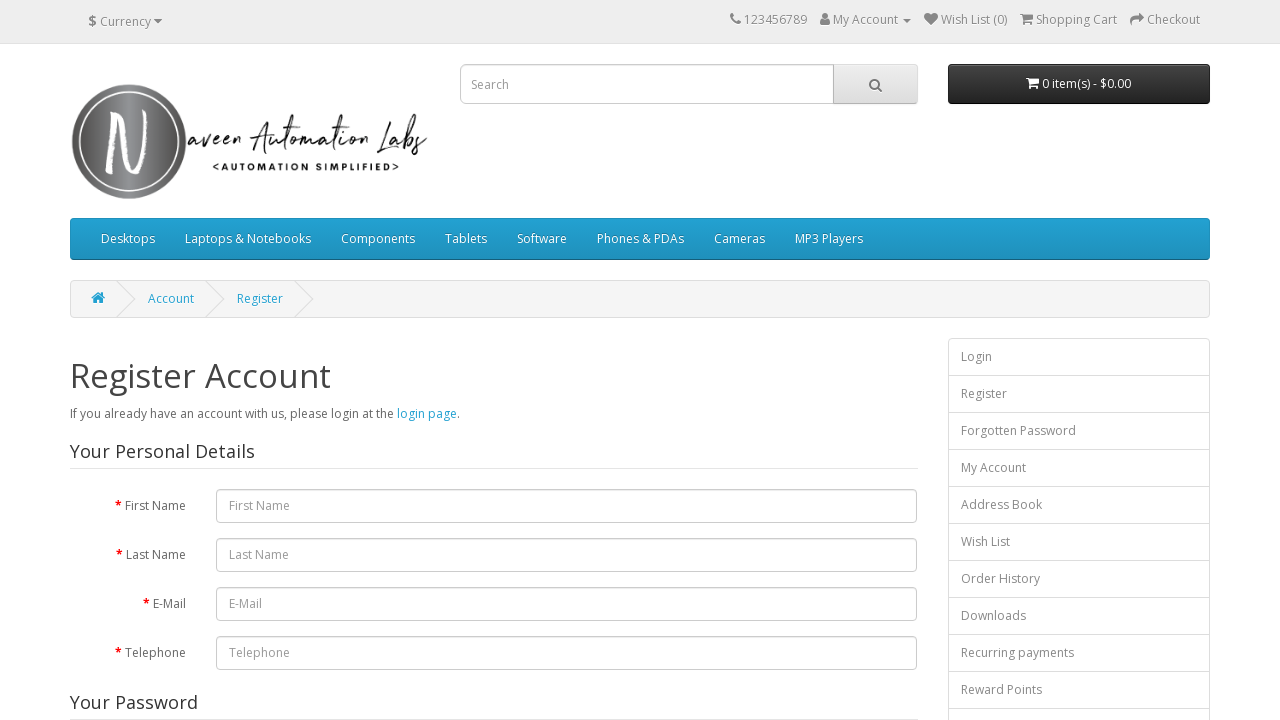

Navigated to OpenCart registration page
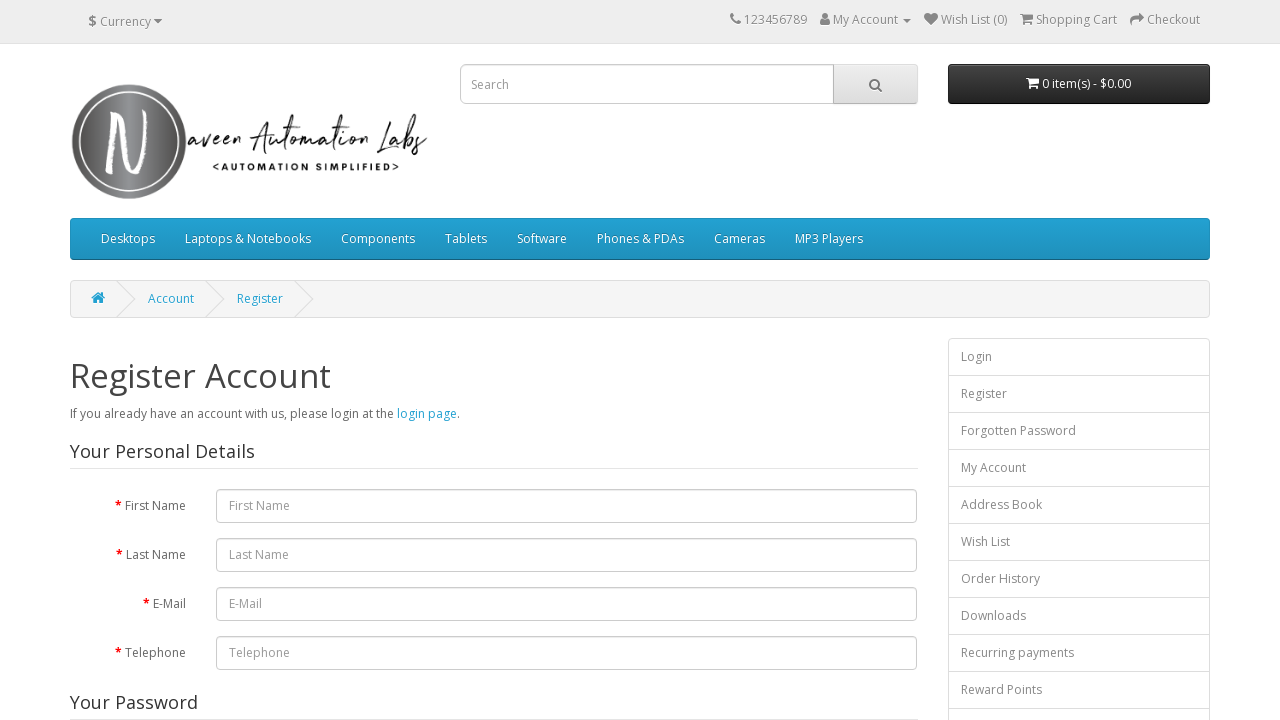

Filled first name field with 'Sachin' on #input-firstname
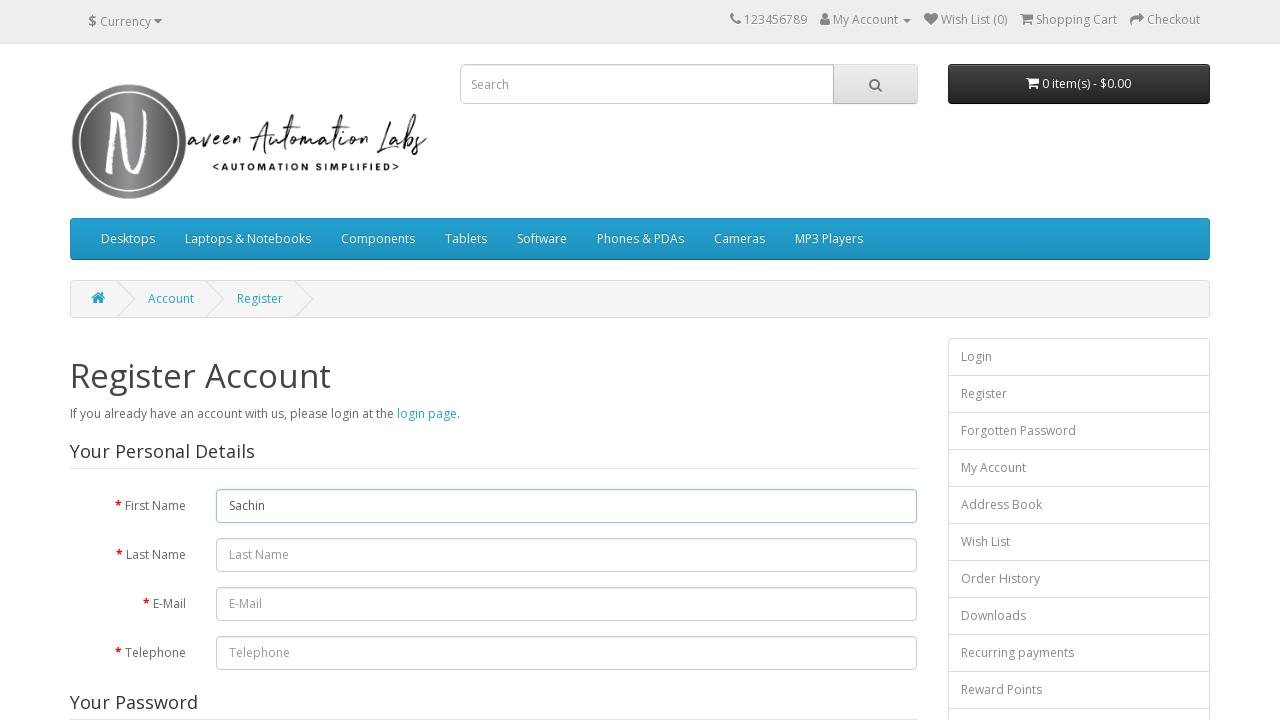

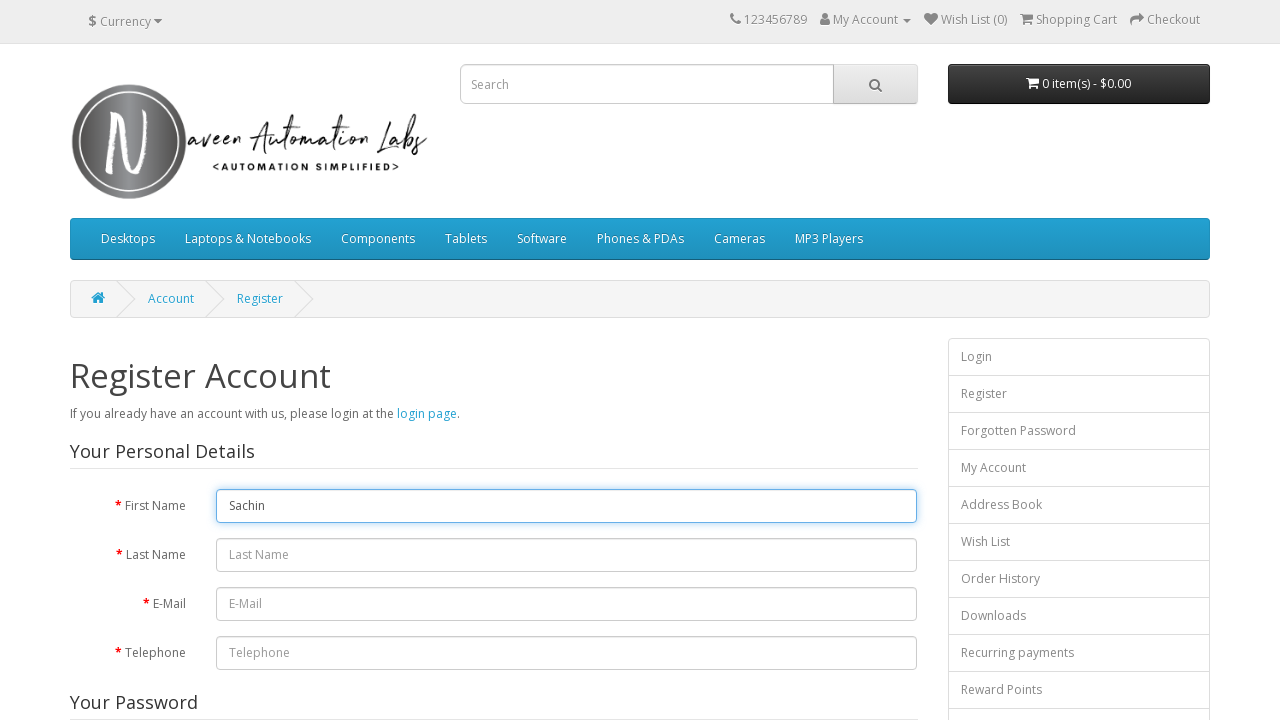